Performs a right-click (context click) action on the Downloads link on the Selenium website

Starting URL: https://www.selenium.dev

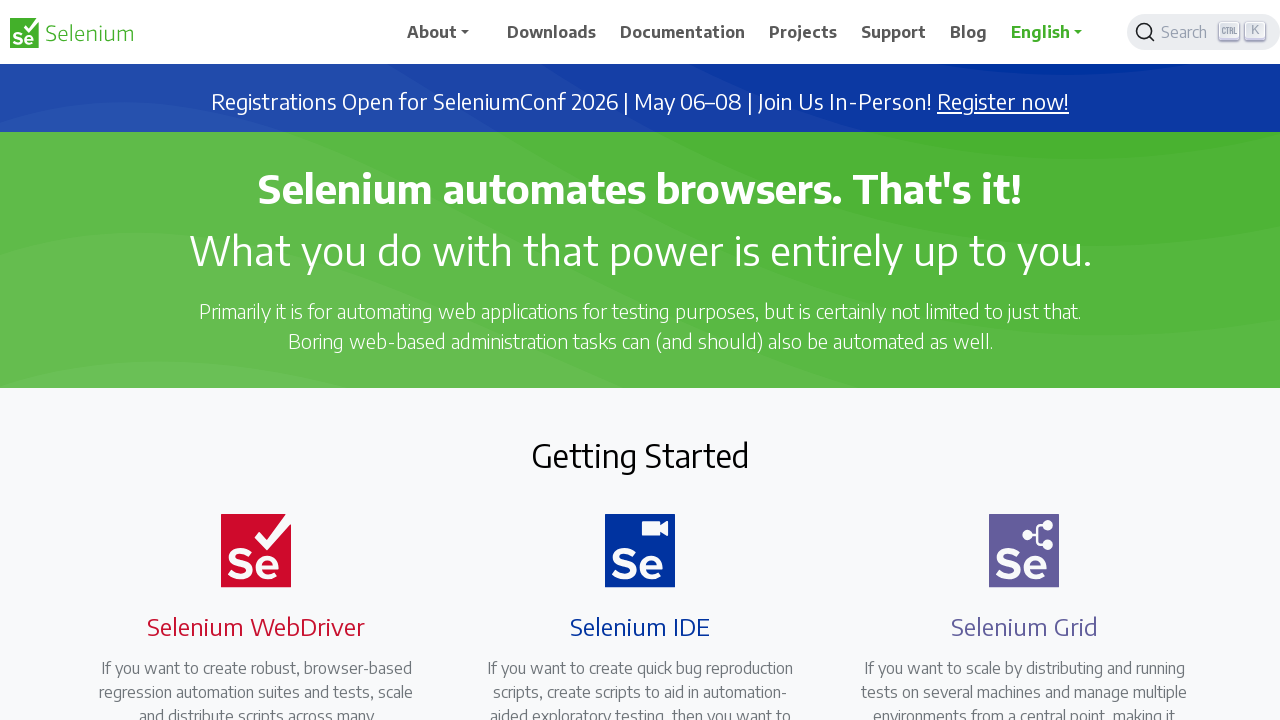

Located the Downloads link element using XPath
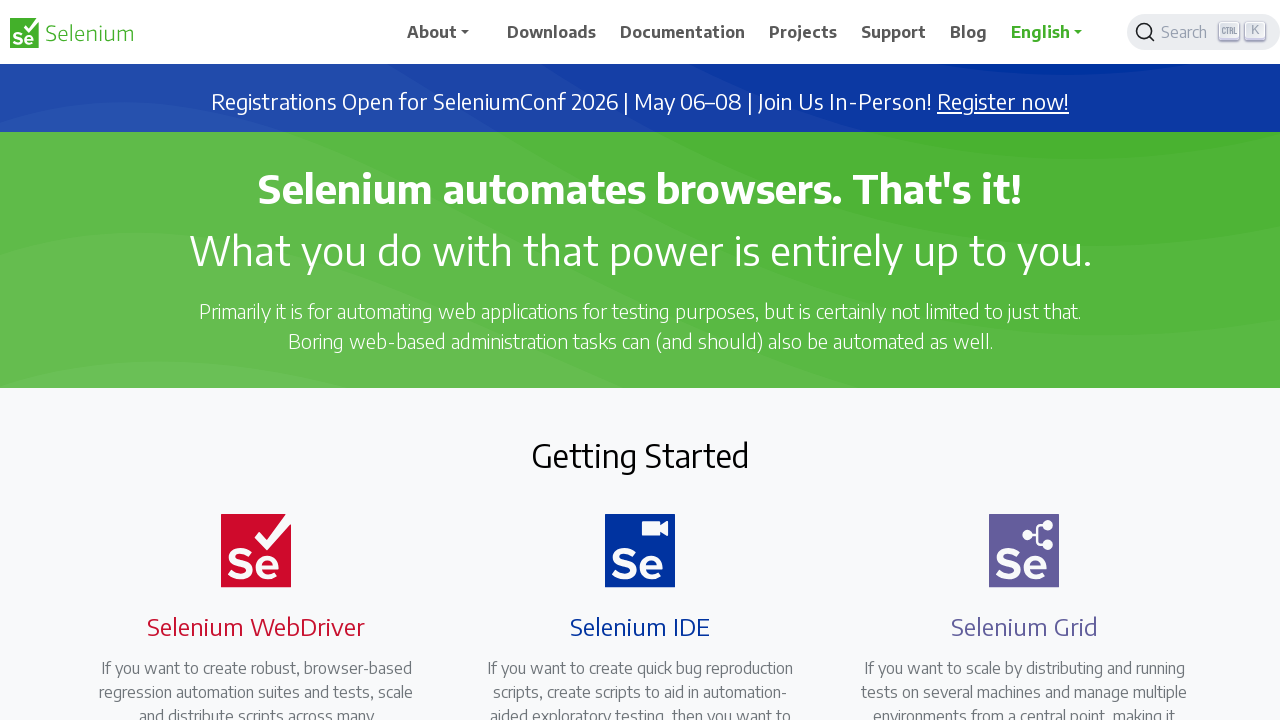

Performed right-click (context click) on the Downloads link at (552, 32) on xpath=//span[.='Downloads']
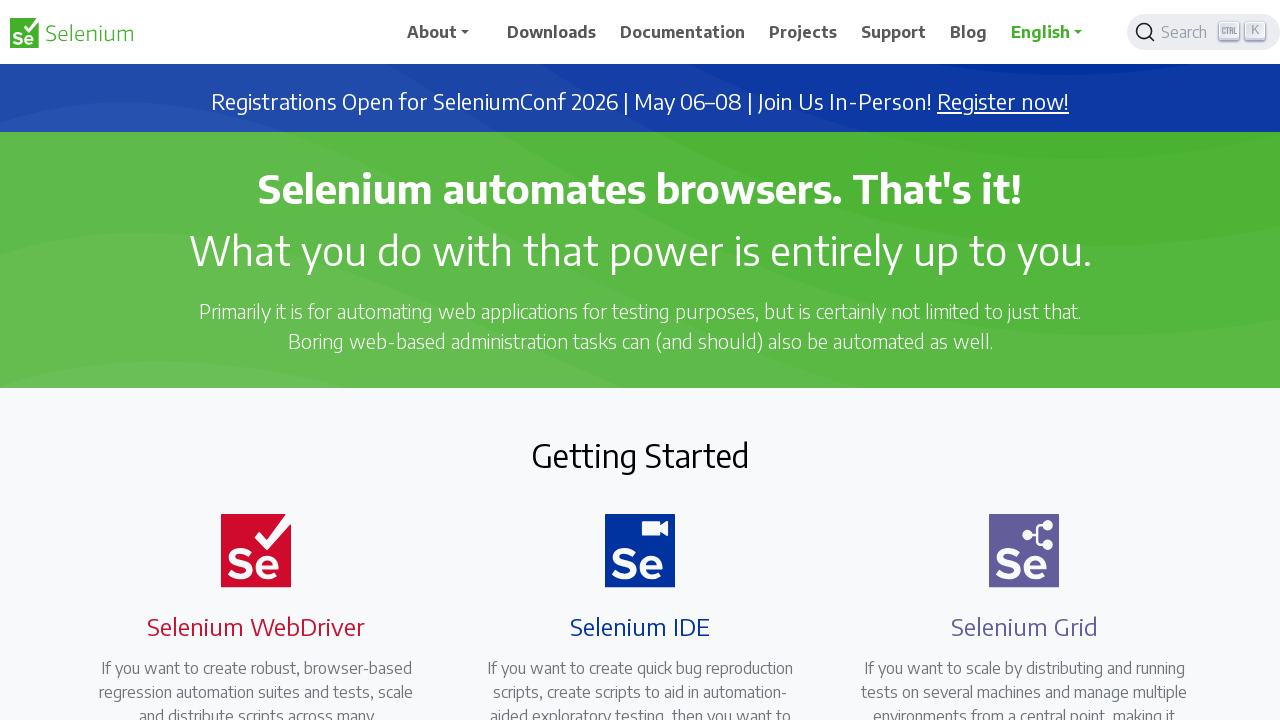

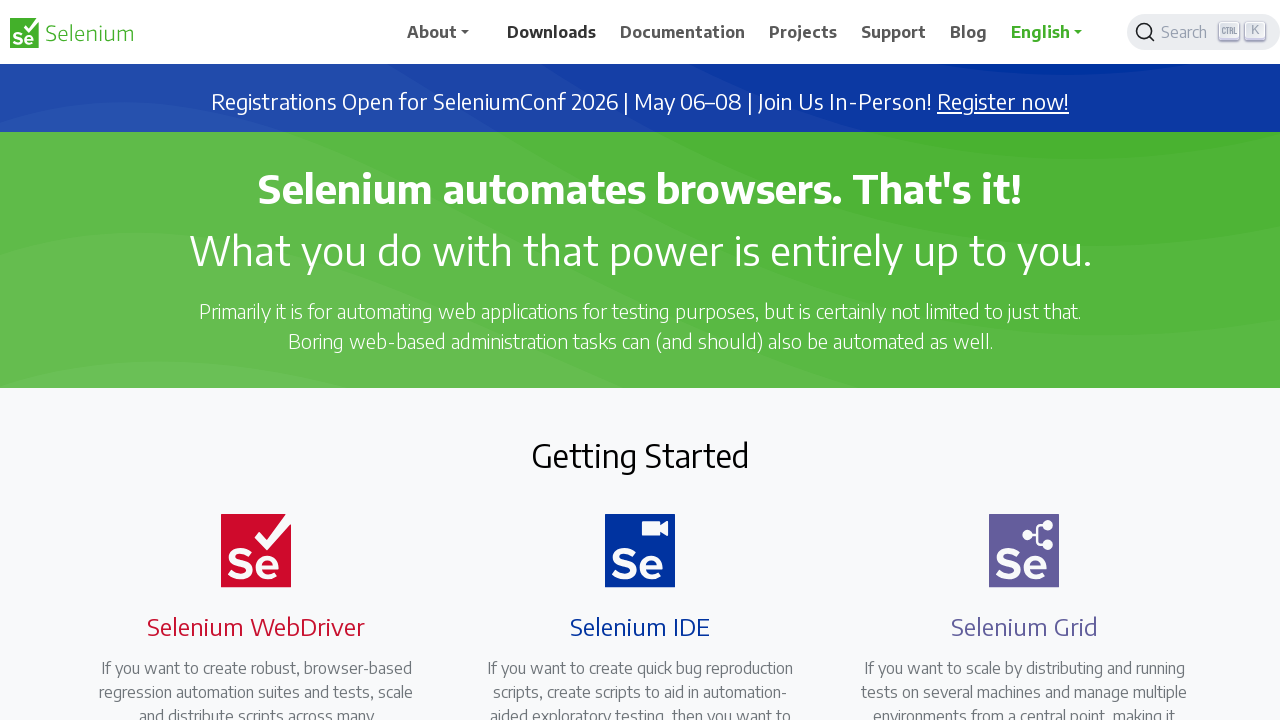